Navigates to testotomasyonu homepage and verifies the URL contains the expected domain name

Starting URL: https://www.testotomasyonu.com

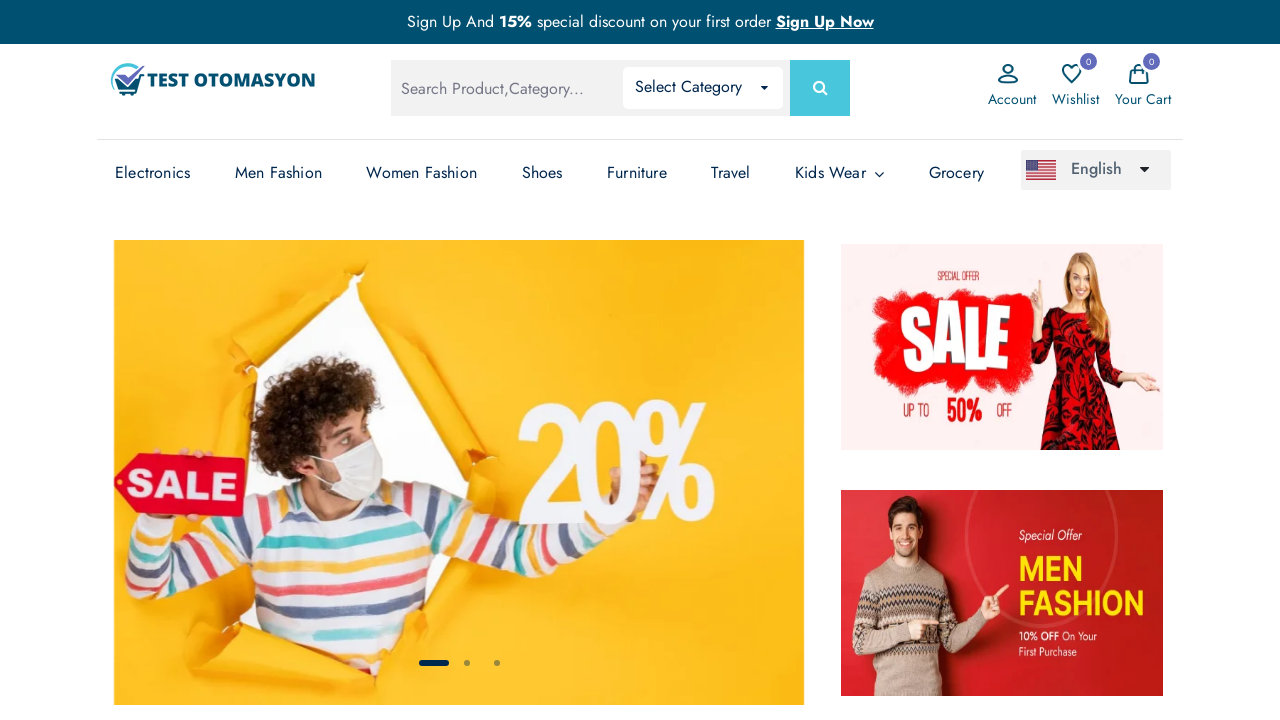

Navigated to https://www.testotomasyonu.com
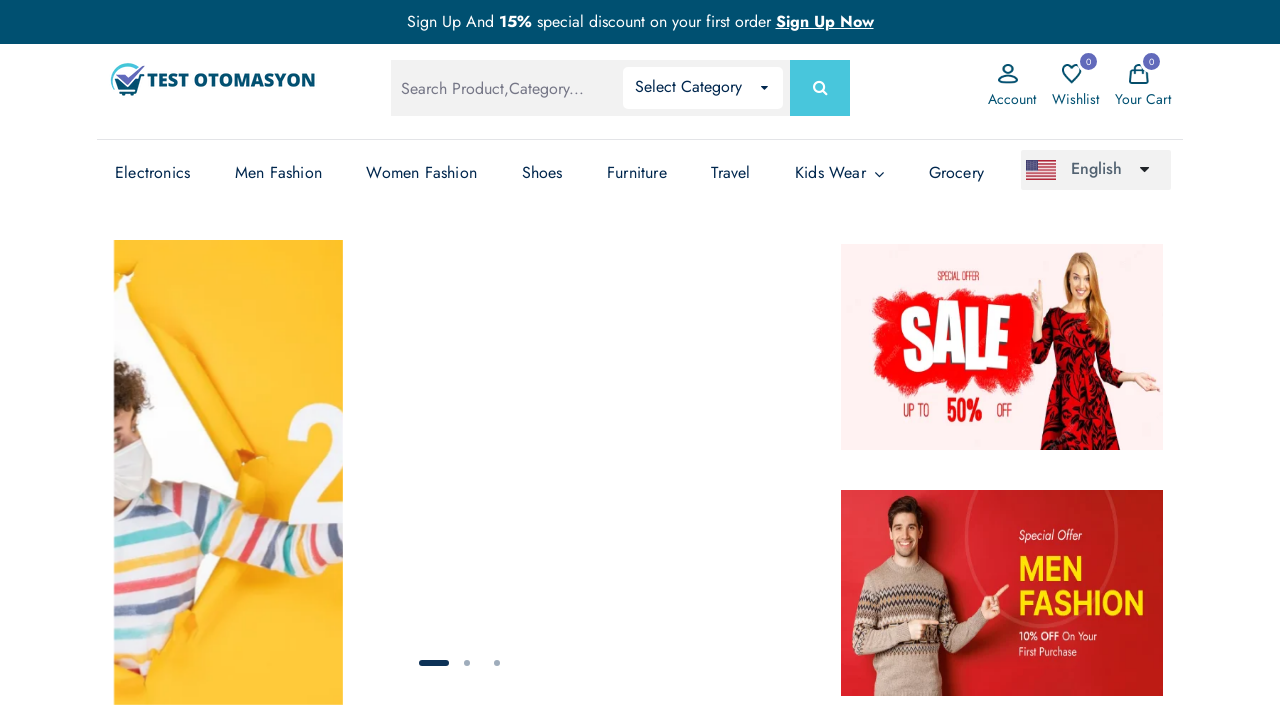

Verified URL contains 'testotomasyonu' domain name
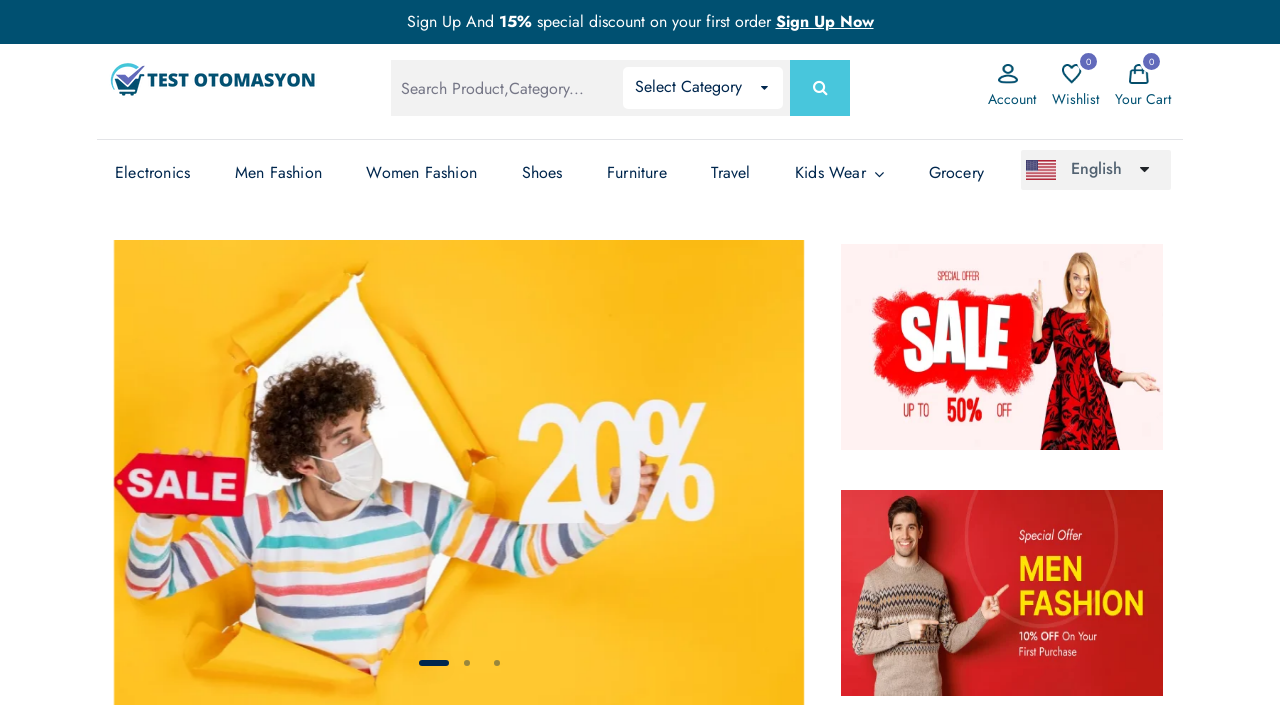

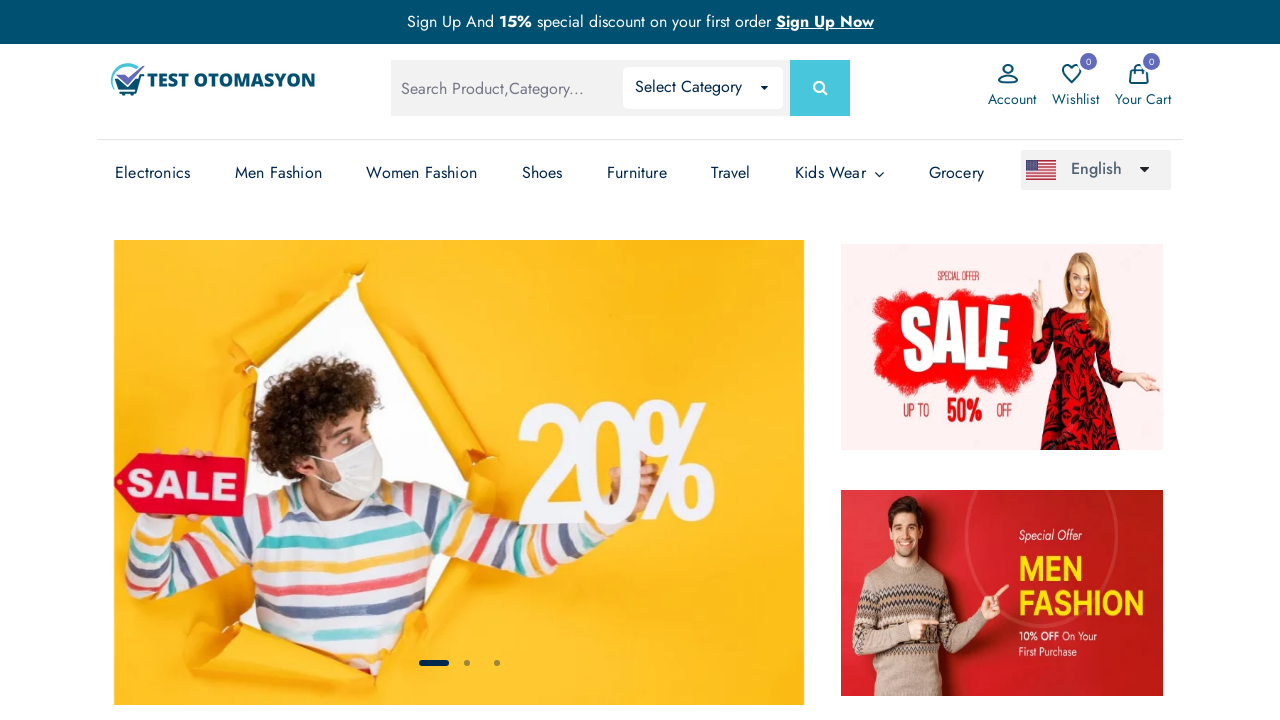